Tests executing JavaScript to retrieve the page title

Starting URL: https://refactoring.guru/design-patterns/command

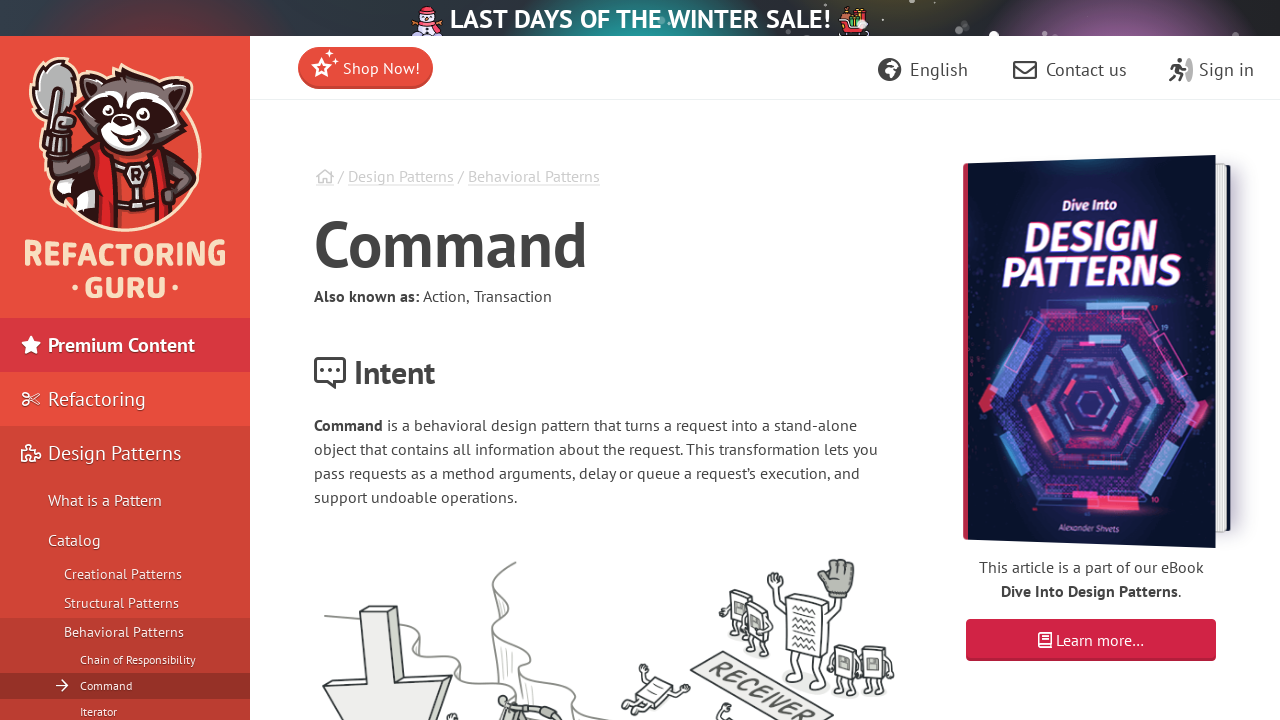

Executed JavaScript to retrieve document title
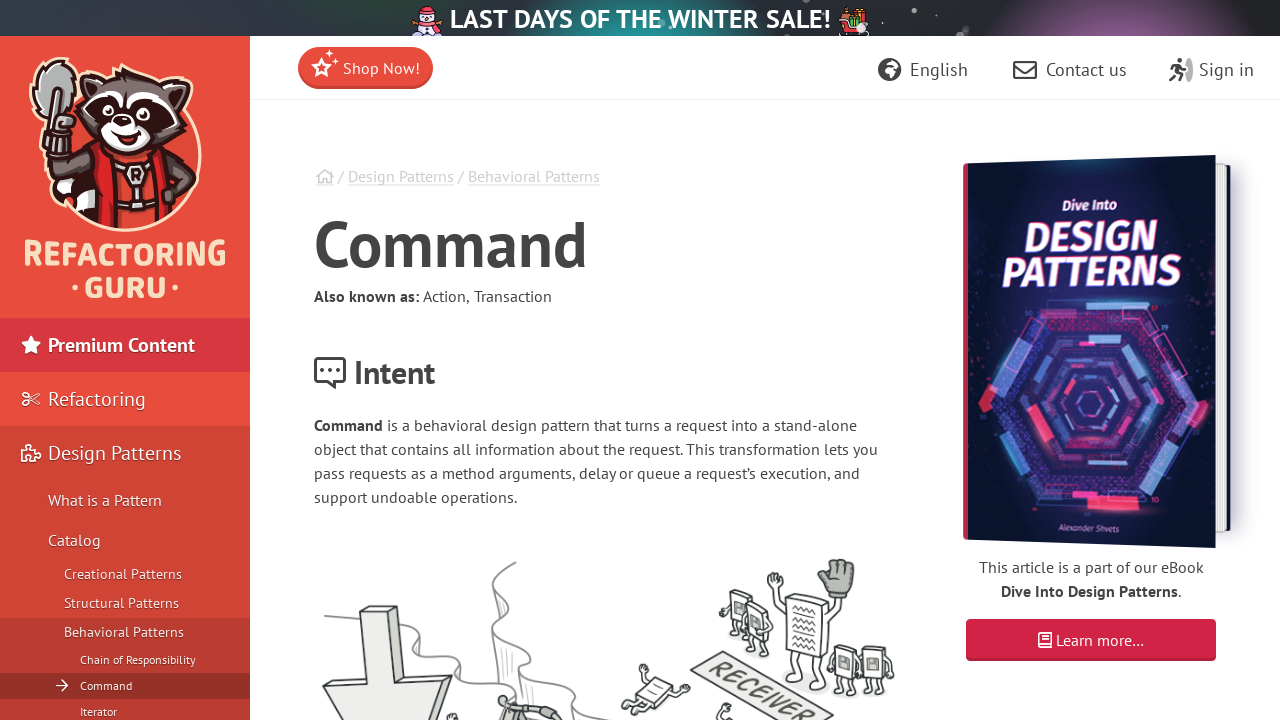

Asserted that JavaScript-retrieved title matches page.title()
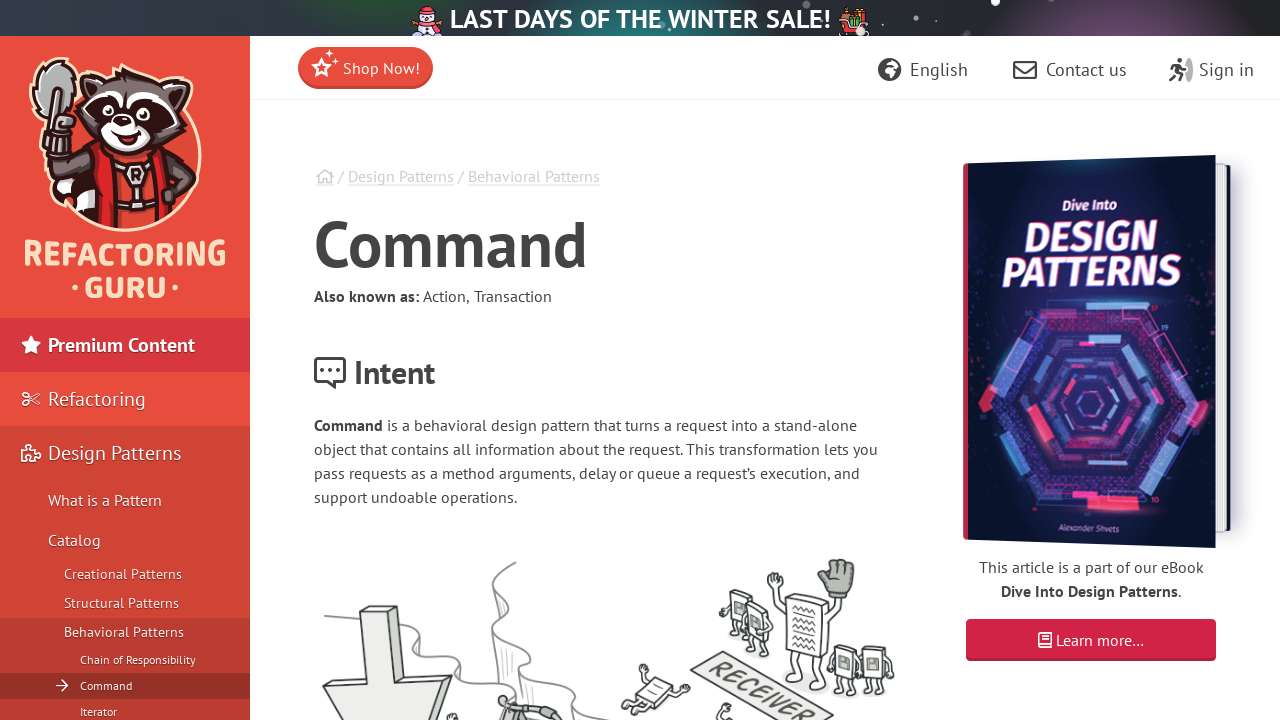

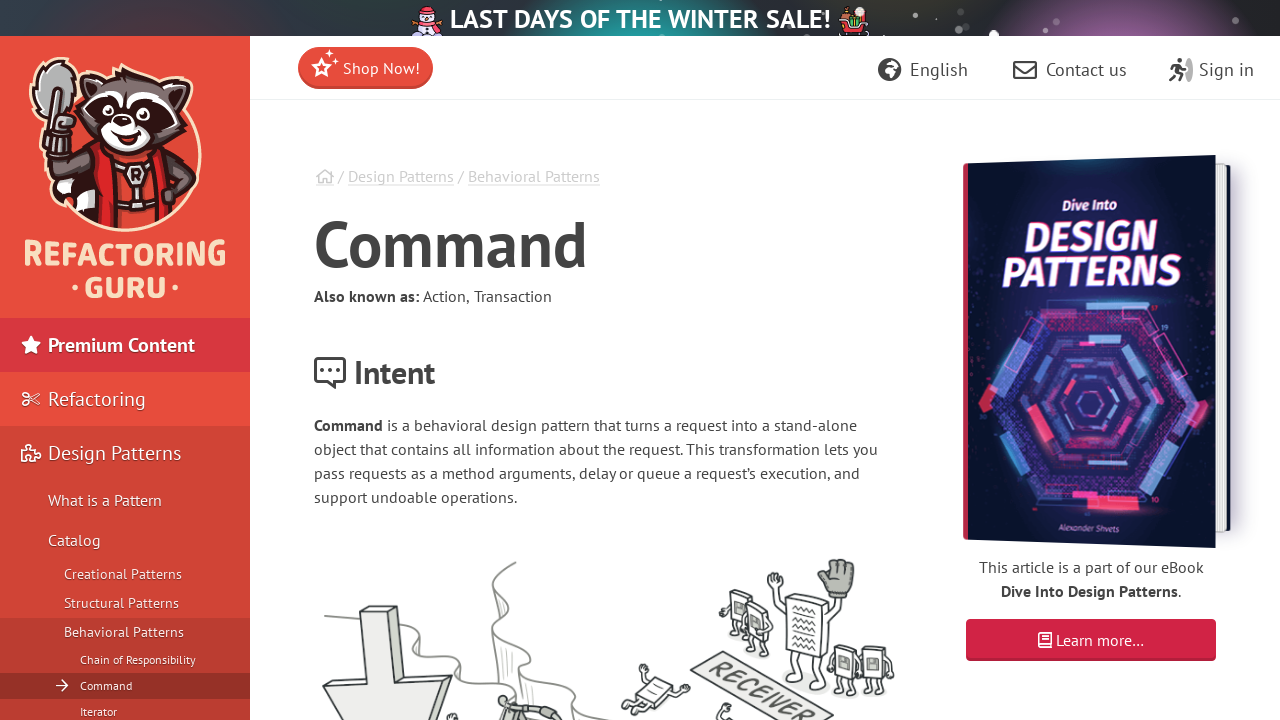